Tests the Automation Practice page by verifying that the "Open Window" button exists with correct text and attributes

Starting URL: https://rahulshettyacademy.com/AutomationPractice/

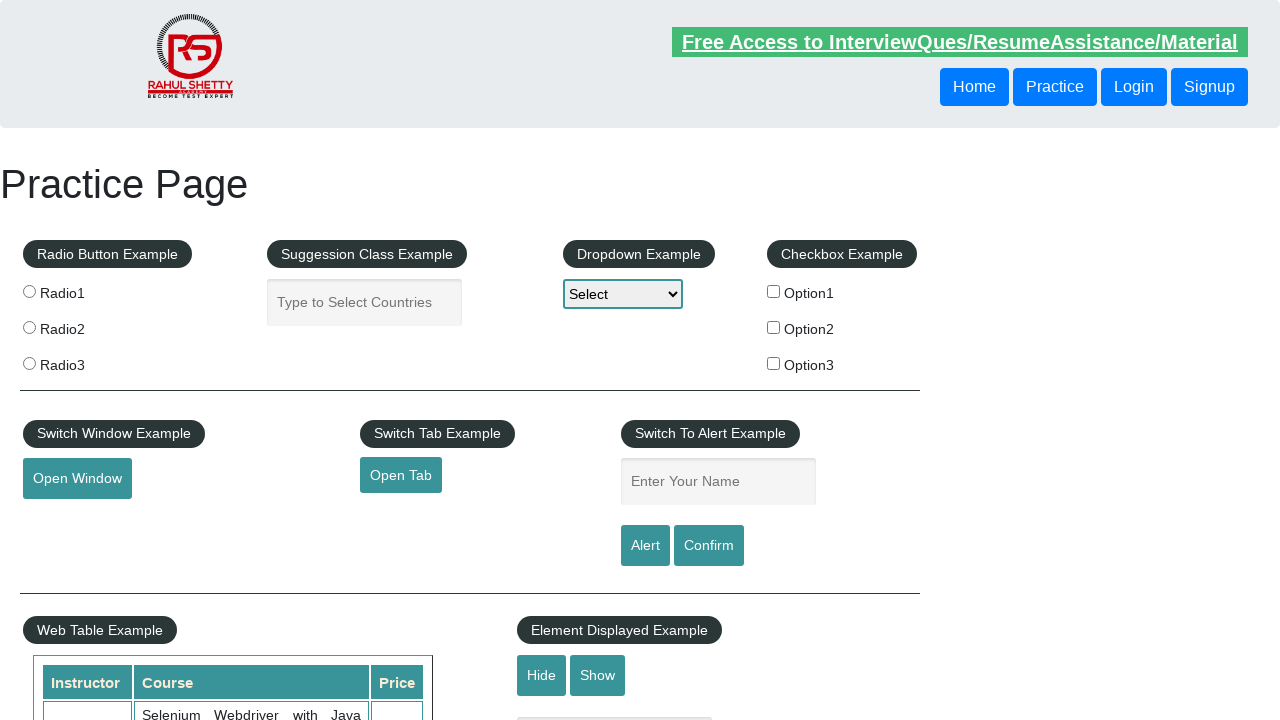

Navigated to Automation Practice page
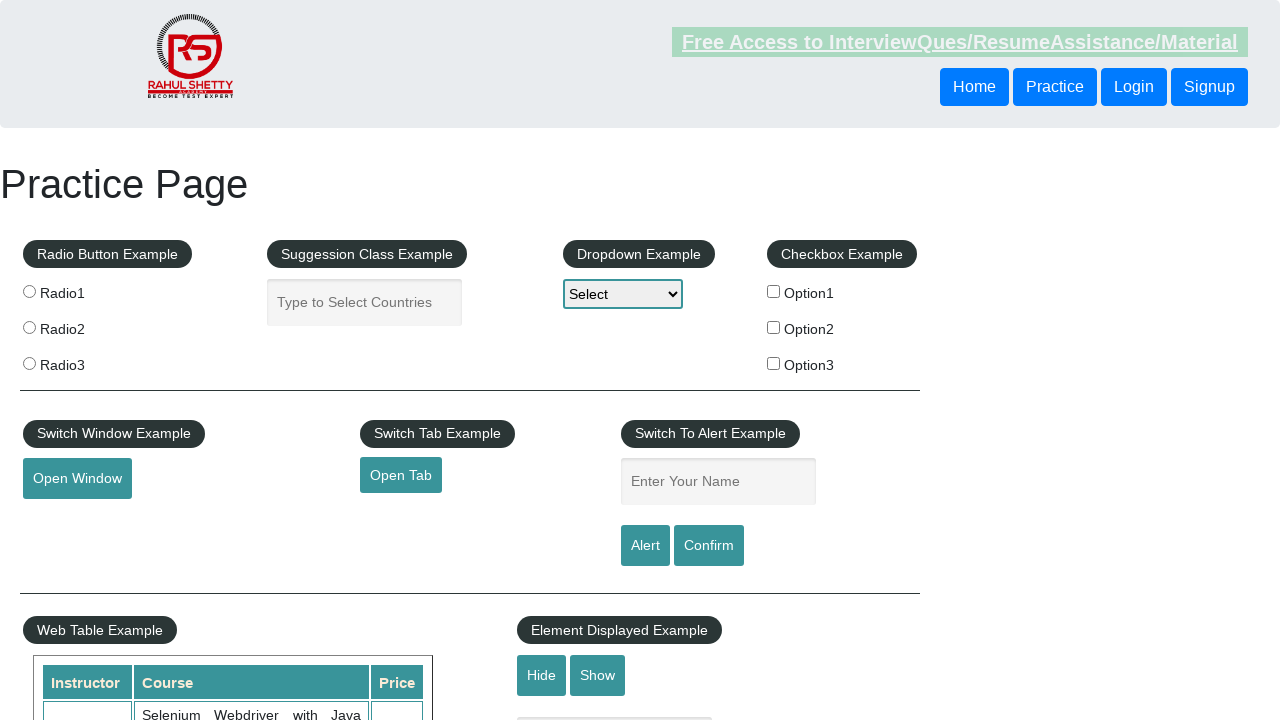

Retrieved inner text of Open Window button
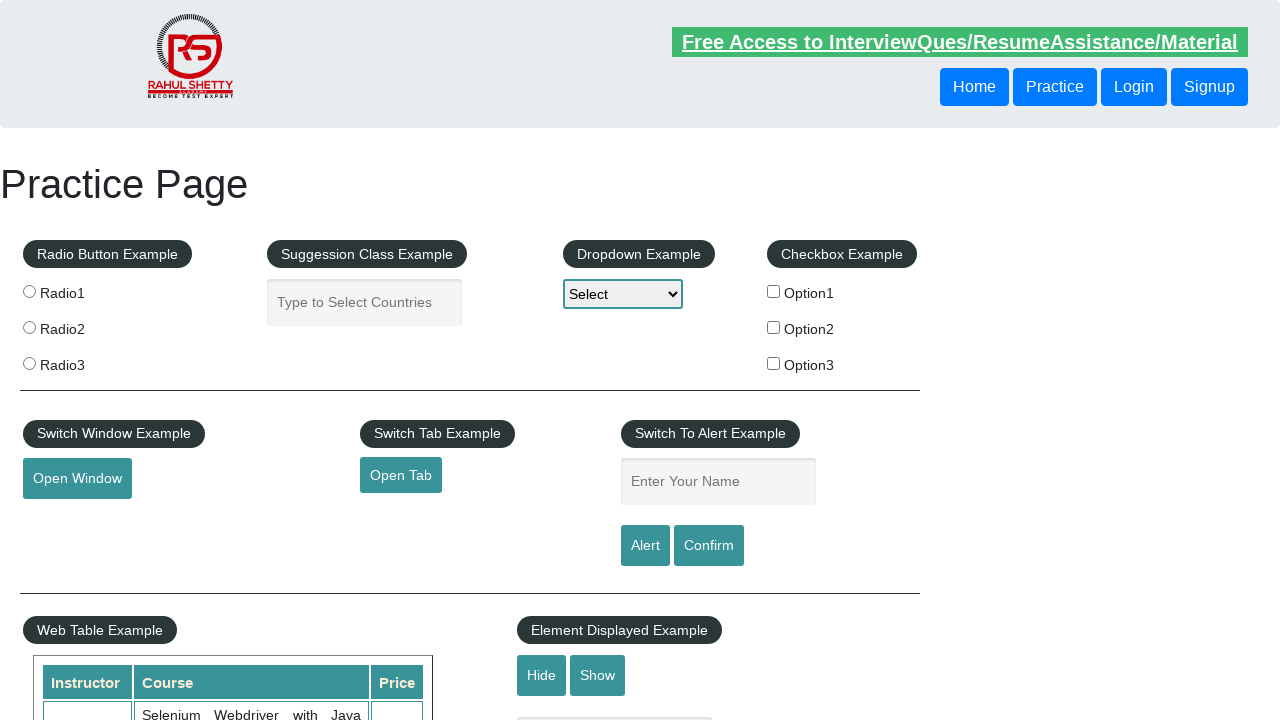

Verified Open Window button contains correct text 'Open Window'
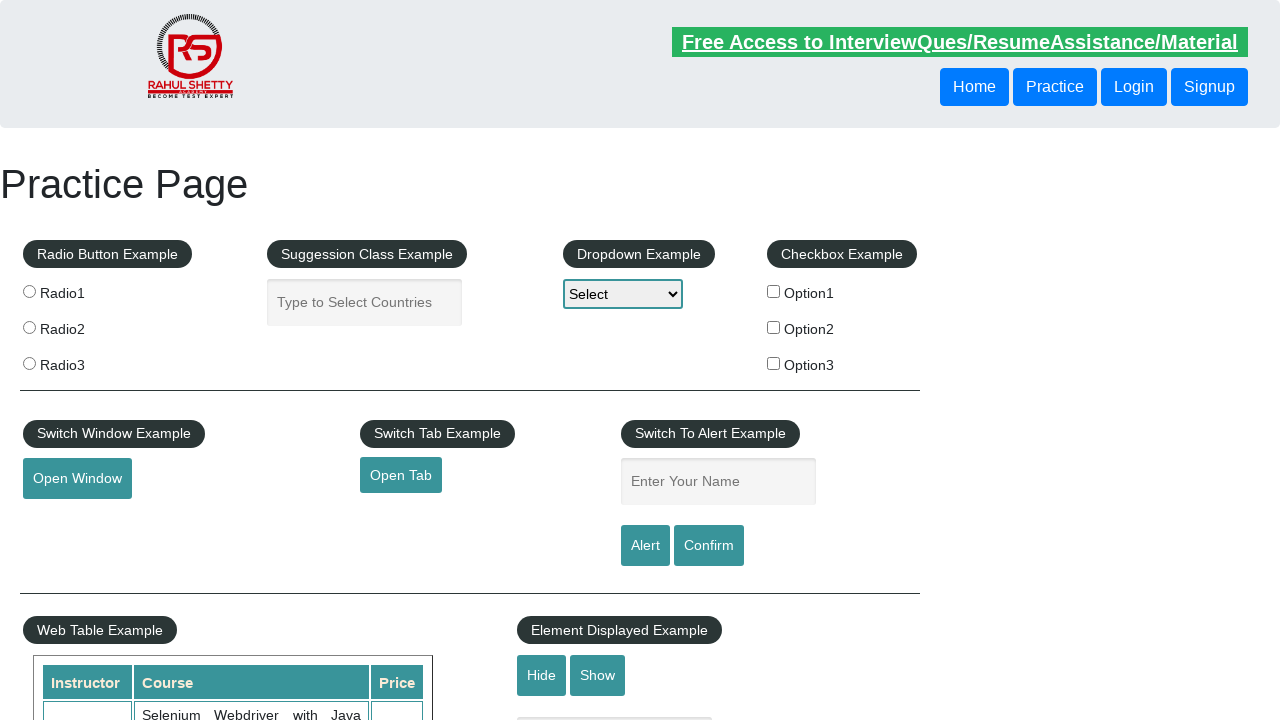

Verified Open Window button has correct id attribute 'openwindow'
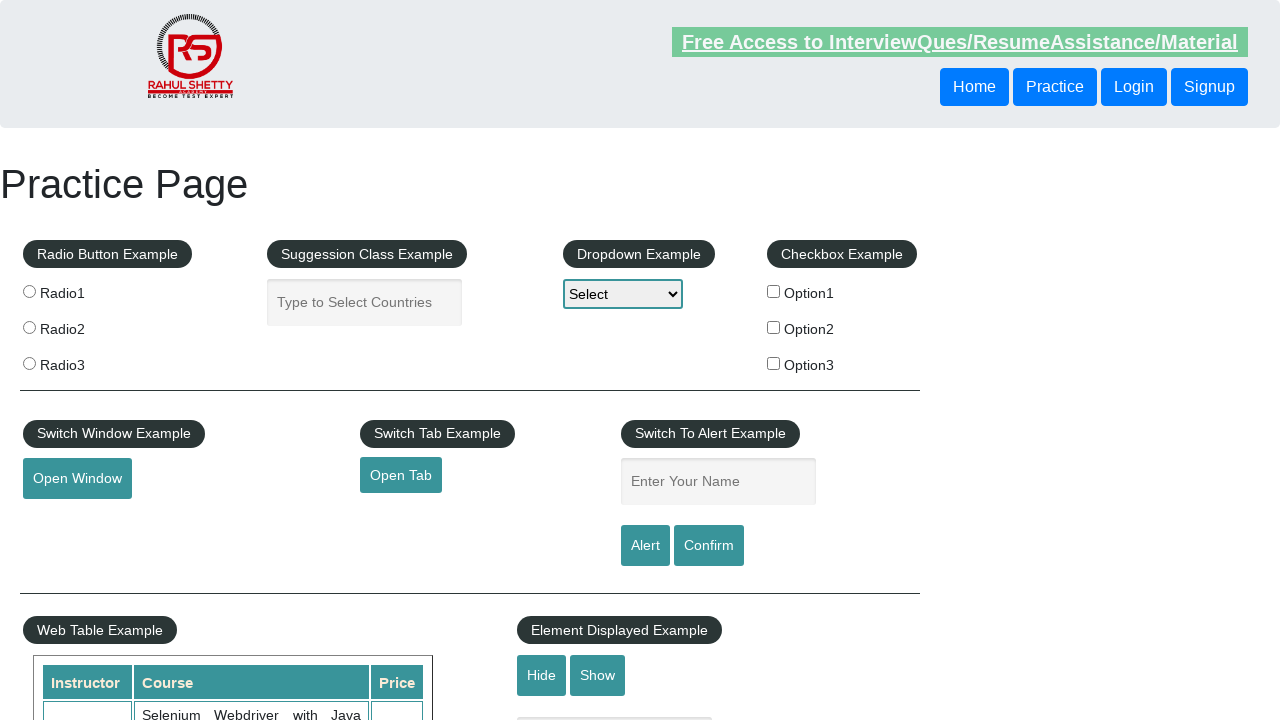

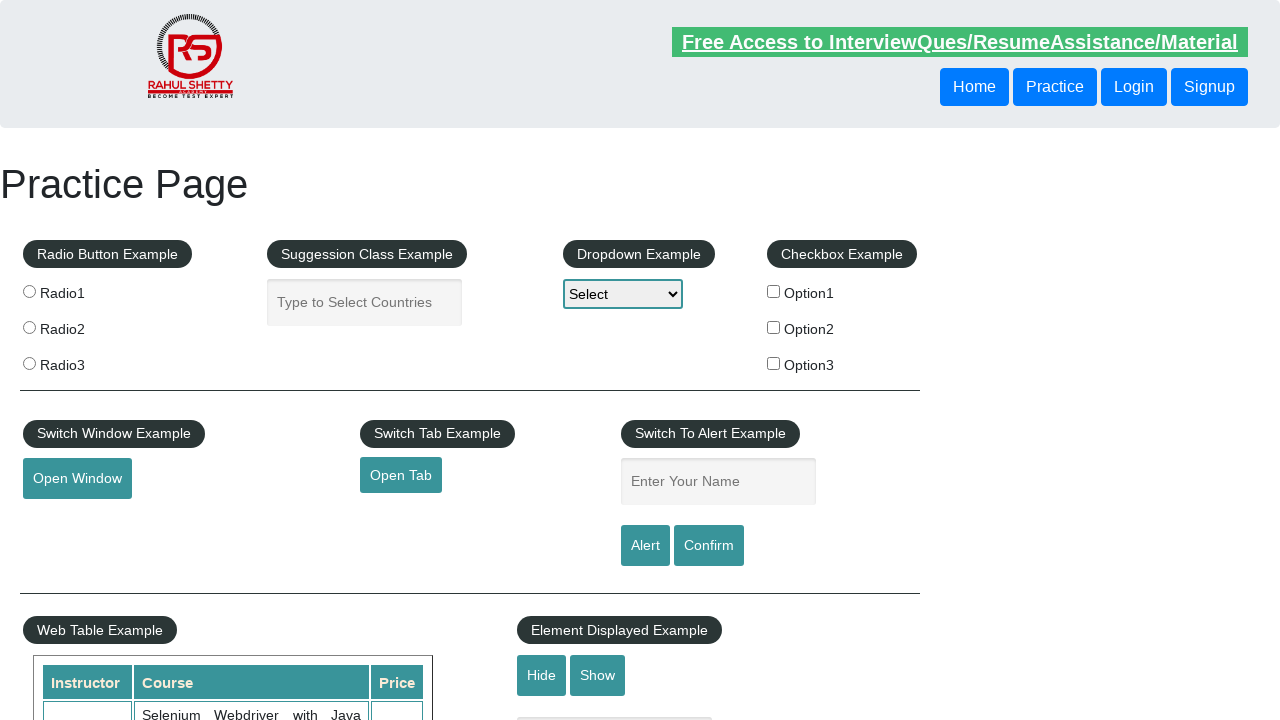